Tests dynamic button interaction by clicking buttons in sequence as they become enabled

Starting URL: https://testpages.herokuapp.com/styled/dynamic-buttons-disabled.html

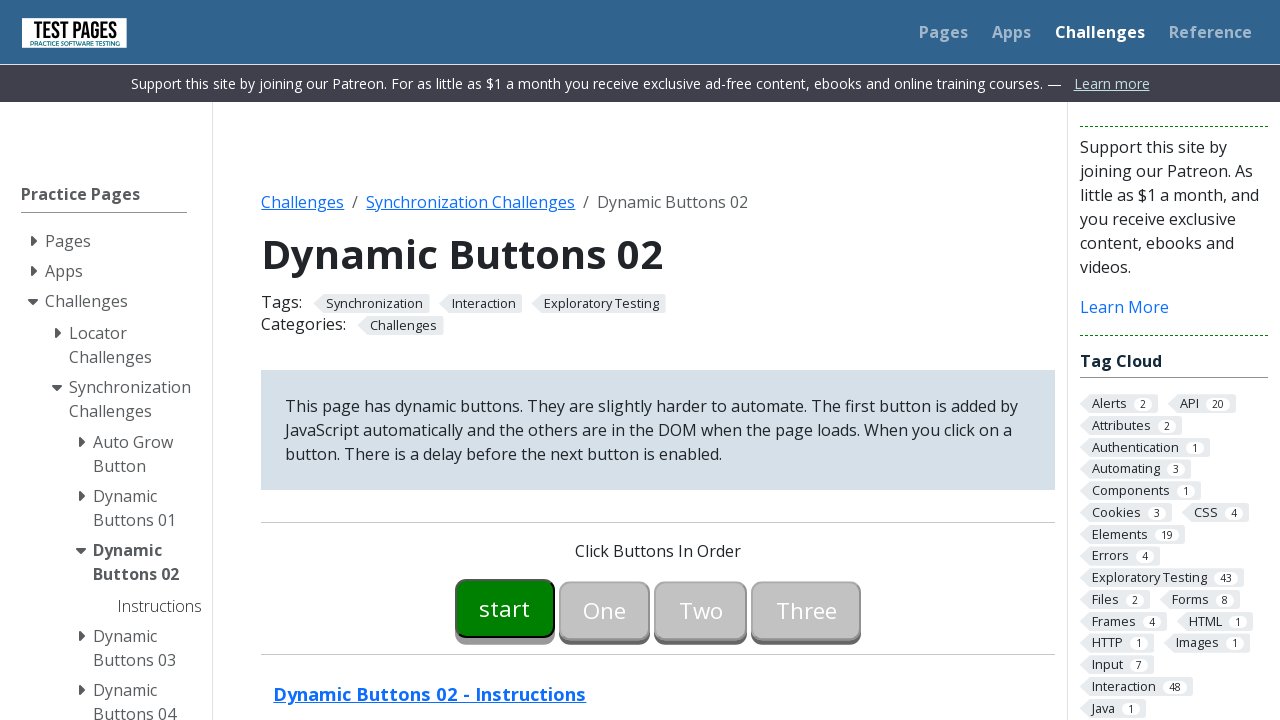

Clicked the start button (button00) at (505, 608) on #button00
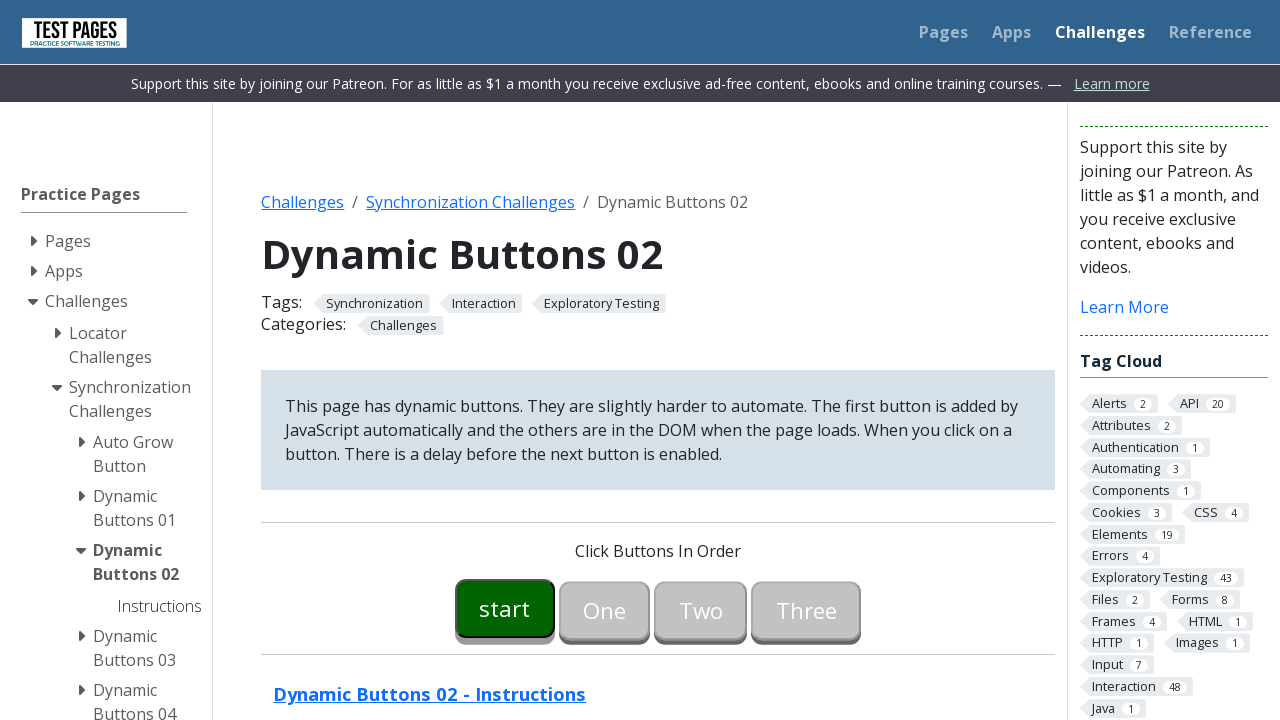

Waited for button01 to be enabled
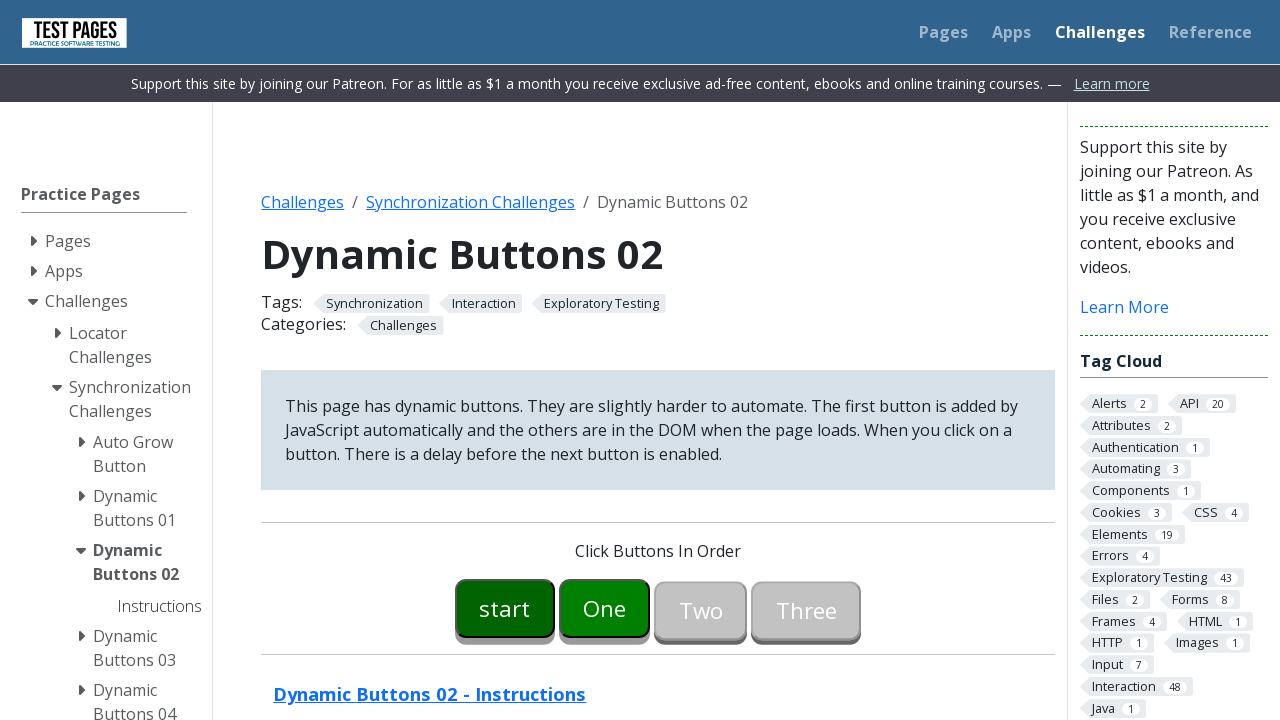

Clicked button01 at (605, 608) on #button01
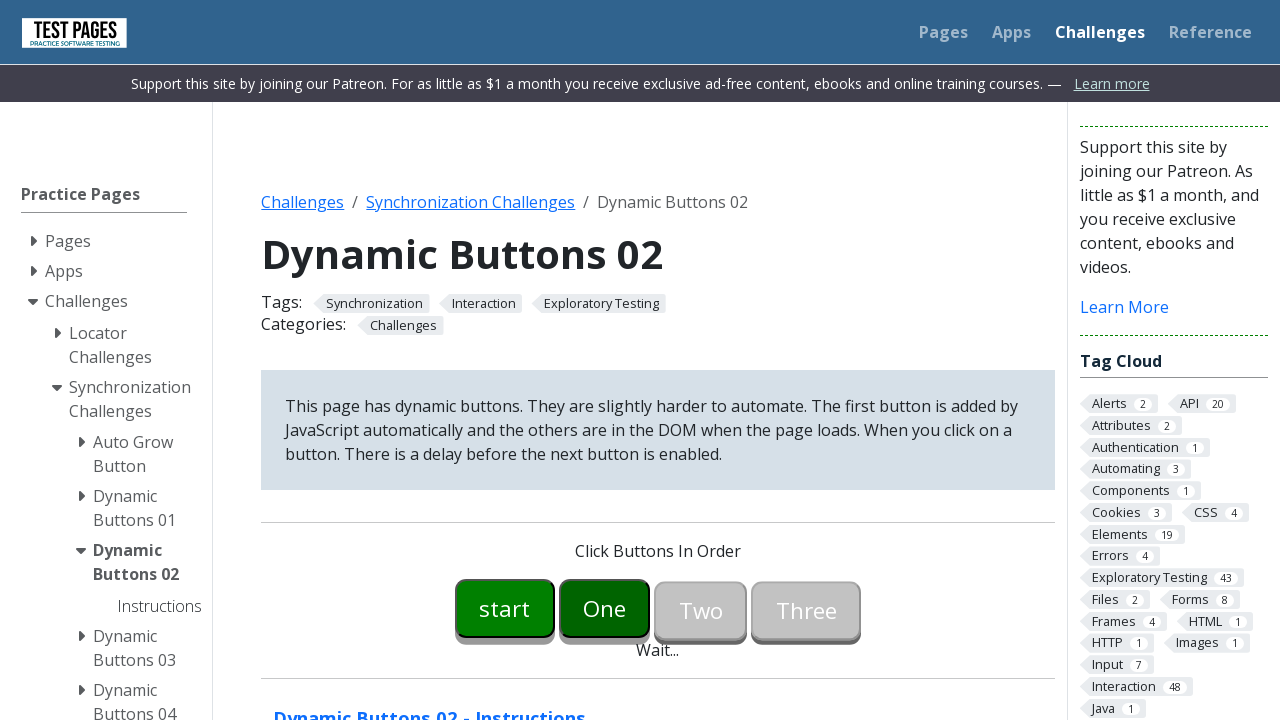

Waited for button02 to be enabled
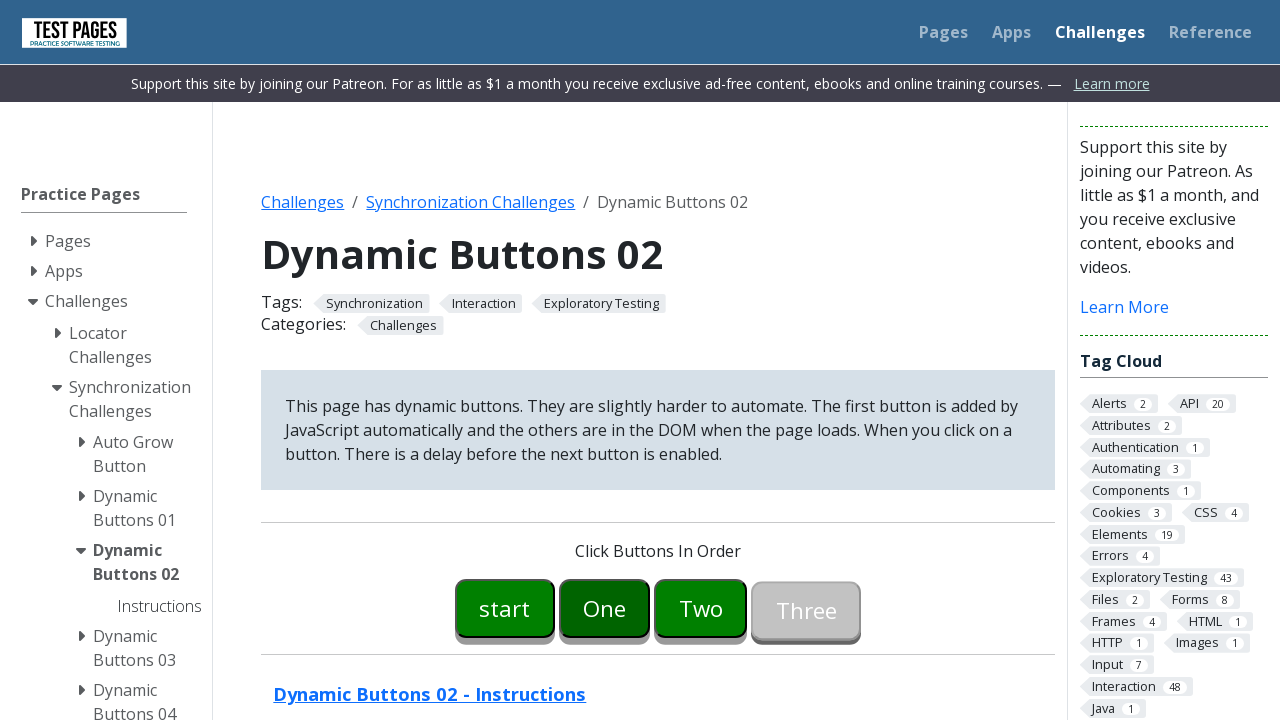

Clicked button02 at (701, 608) on #button02
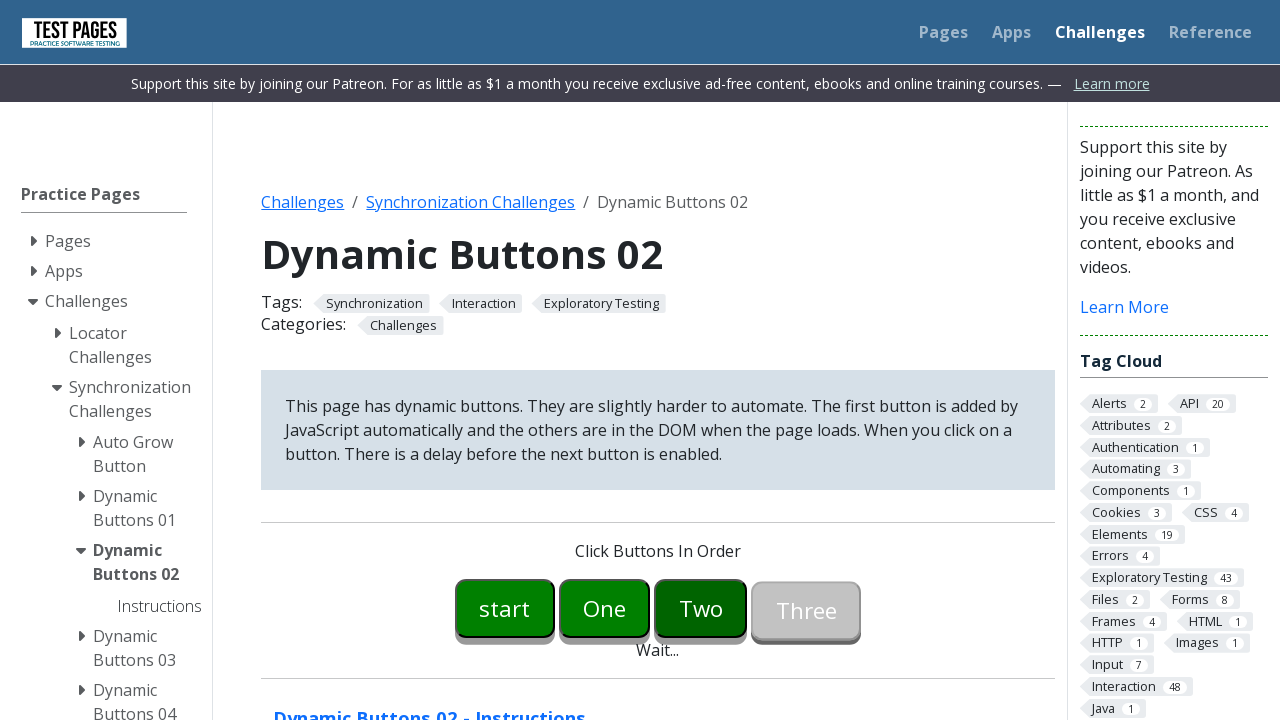

Waited for button03 to be enabled
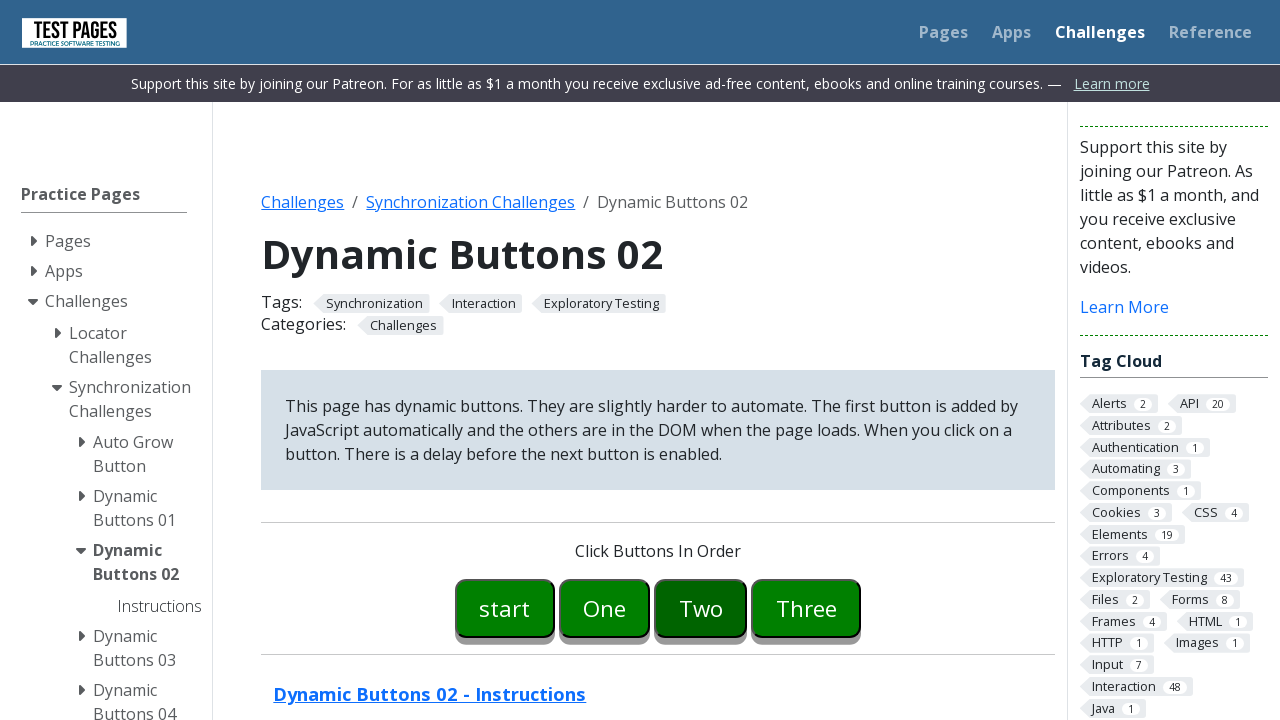

Clicked button03 at (806, 608) on #button03
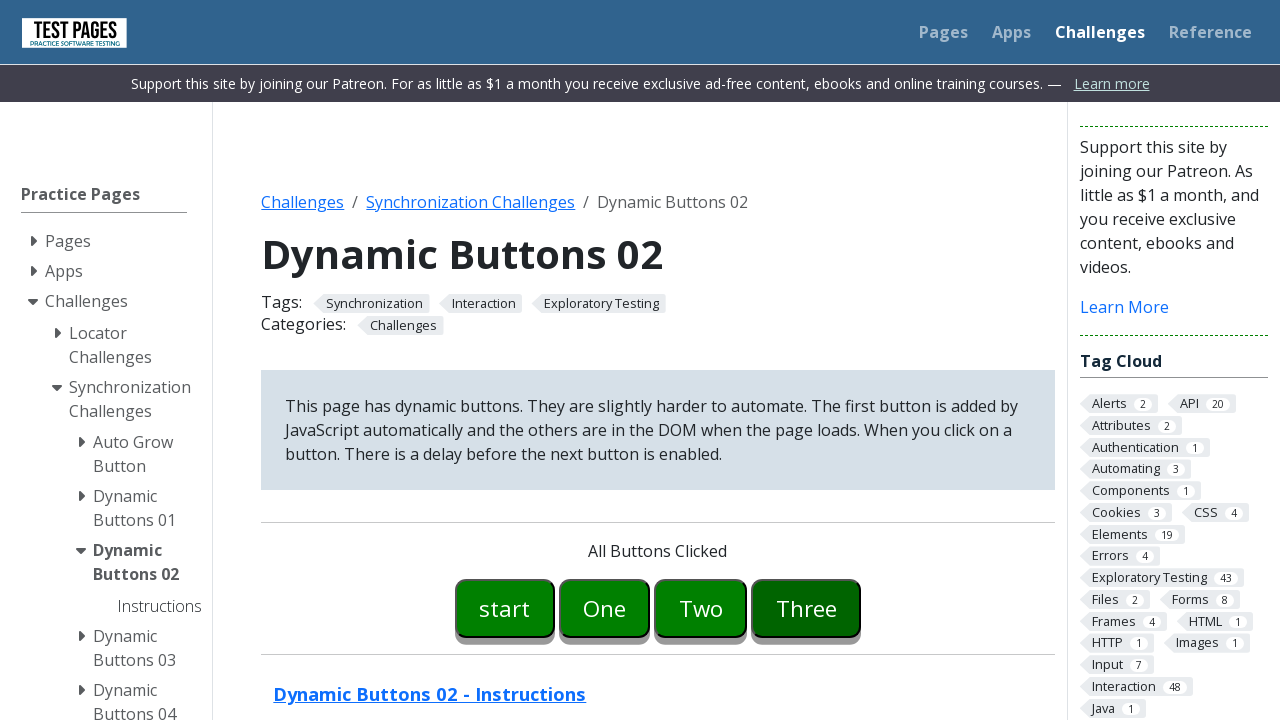

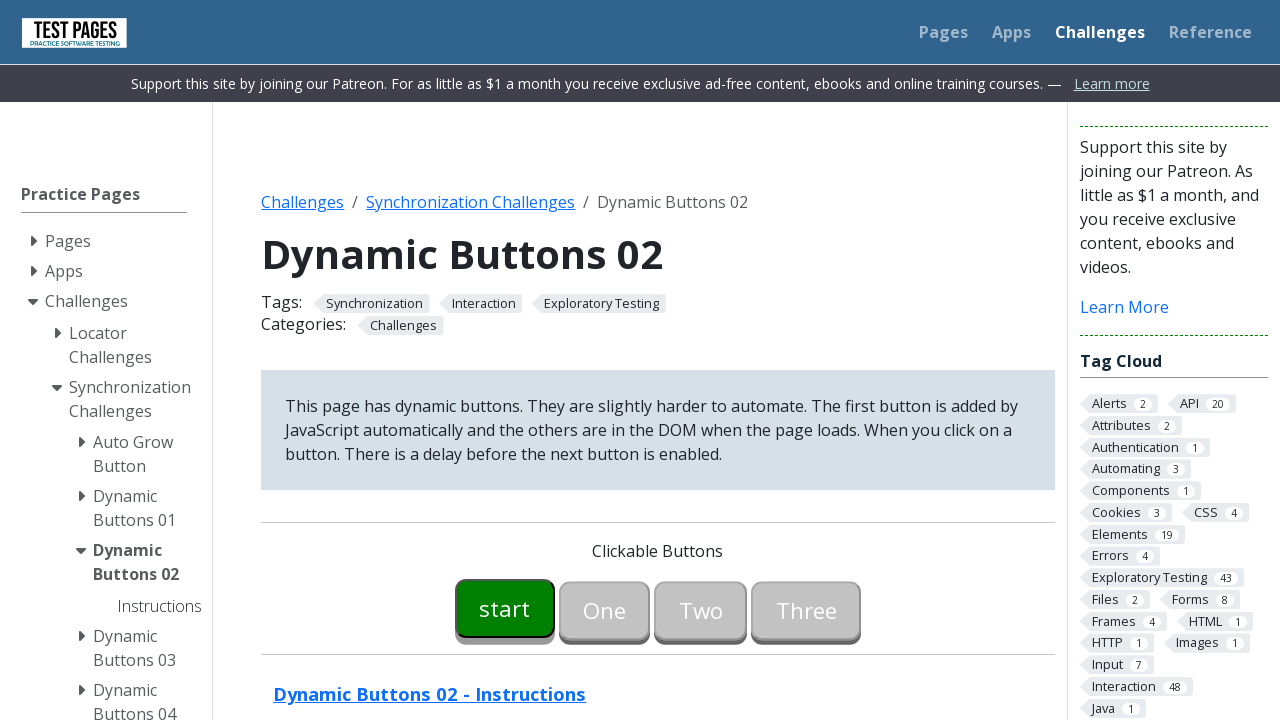